Tests the currency picker tooltip by hovering over the currency selector button and verifying the tooltip text appears

Starting URL: https://booking.com

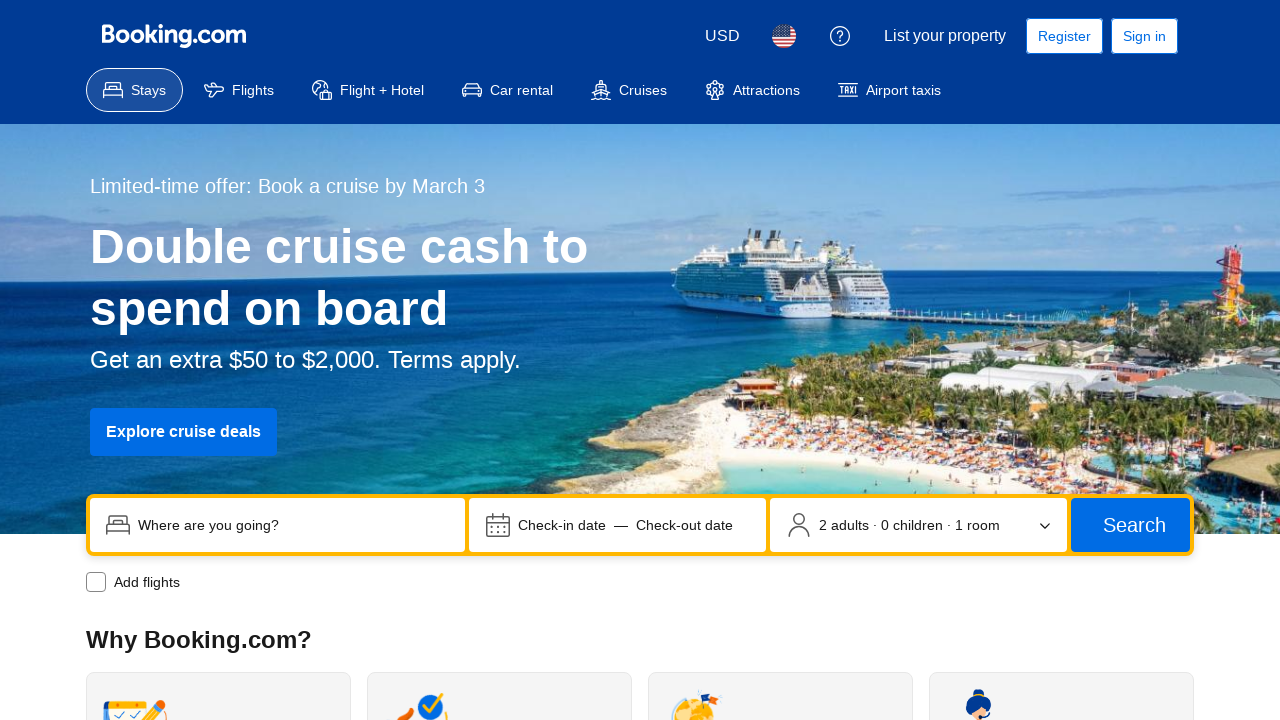

Hovered over currency picker trigger button at (722, 36) on [data-testid='header-currency-picker-trigger']
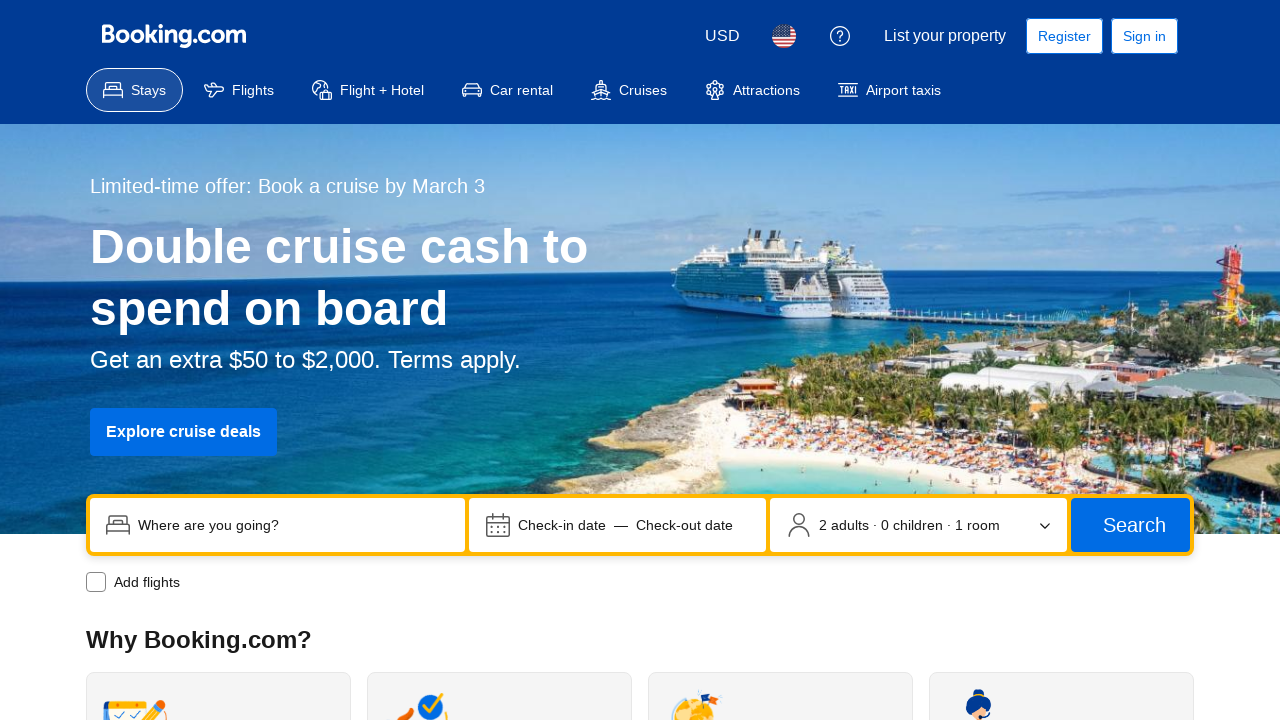

Currency picker trigger element is visible and ready
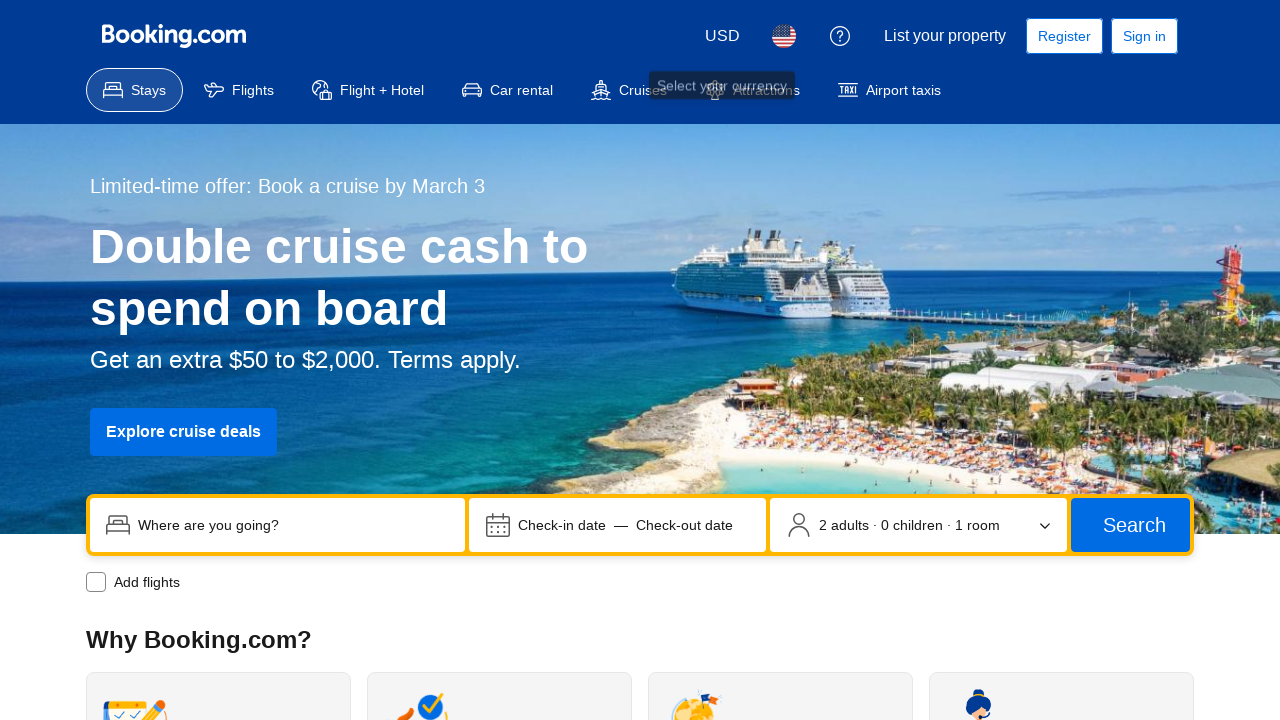

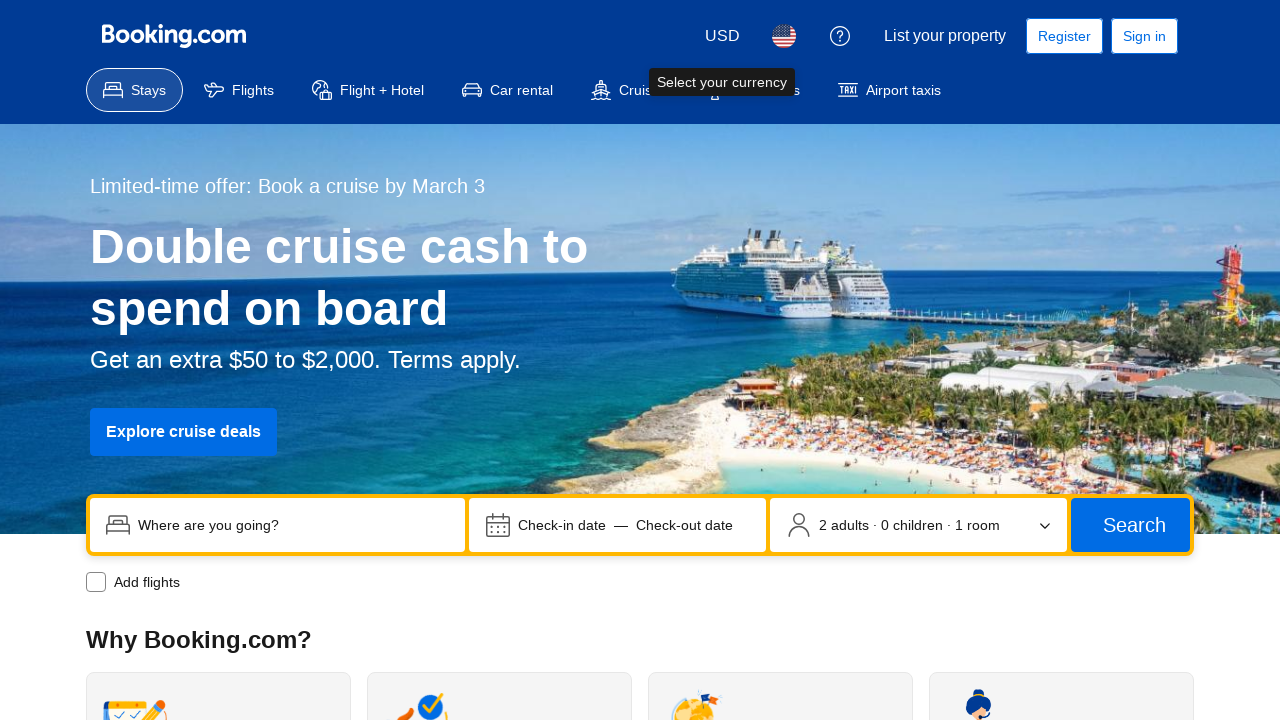